Tests the delete functionality on a web table by clicking the delete button for the first record in the table

Starting URL: https://demoqa.com/webtables

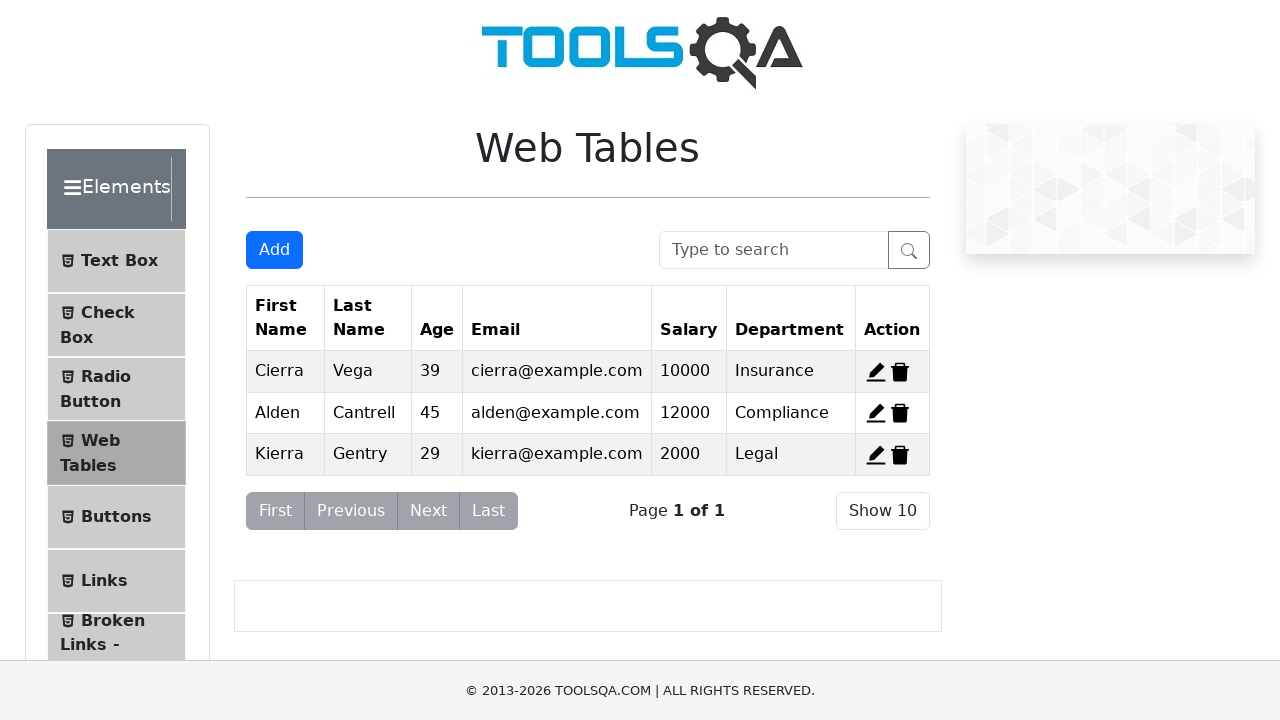

Waited for delete button of first record to load
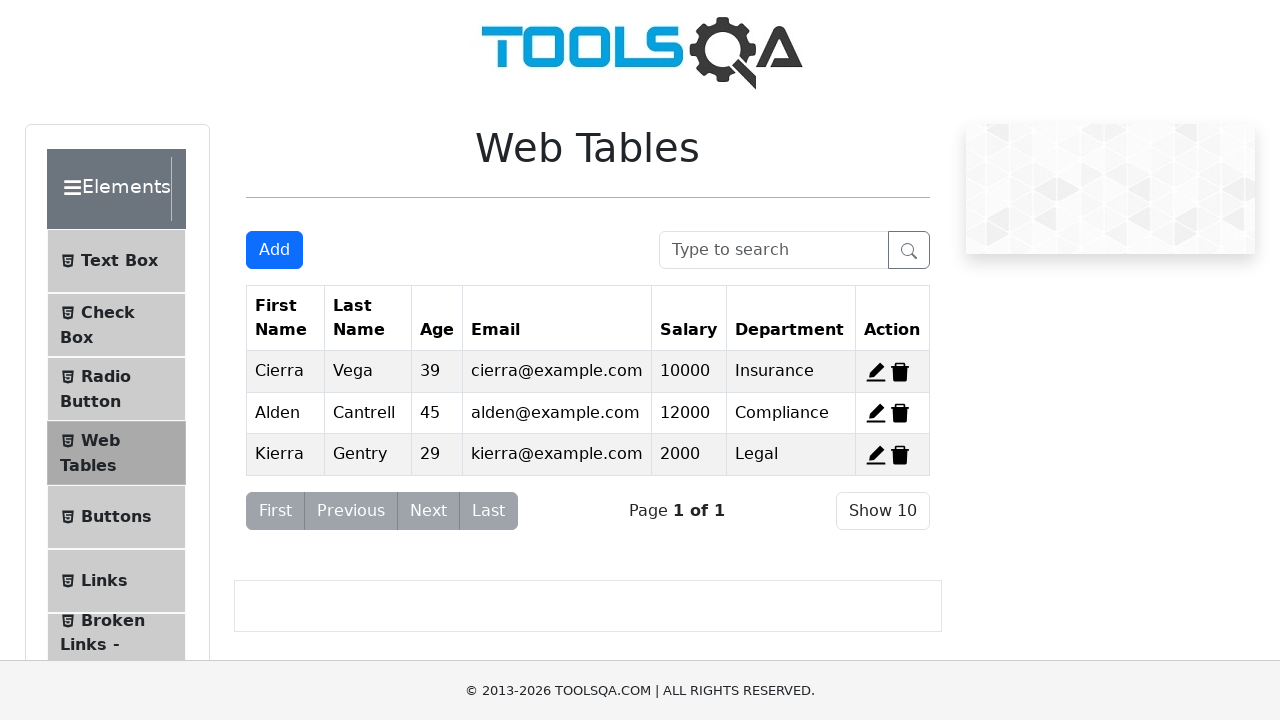

Clicked delete button for the first record in the table at (900, 372) on #delete-record-1
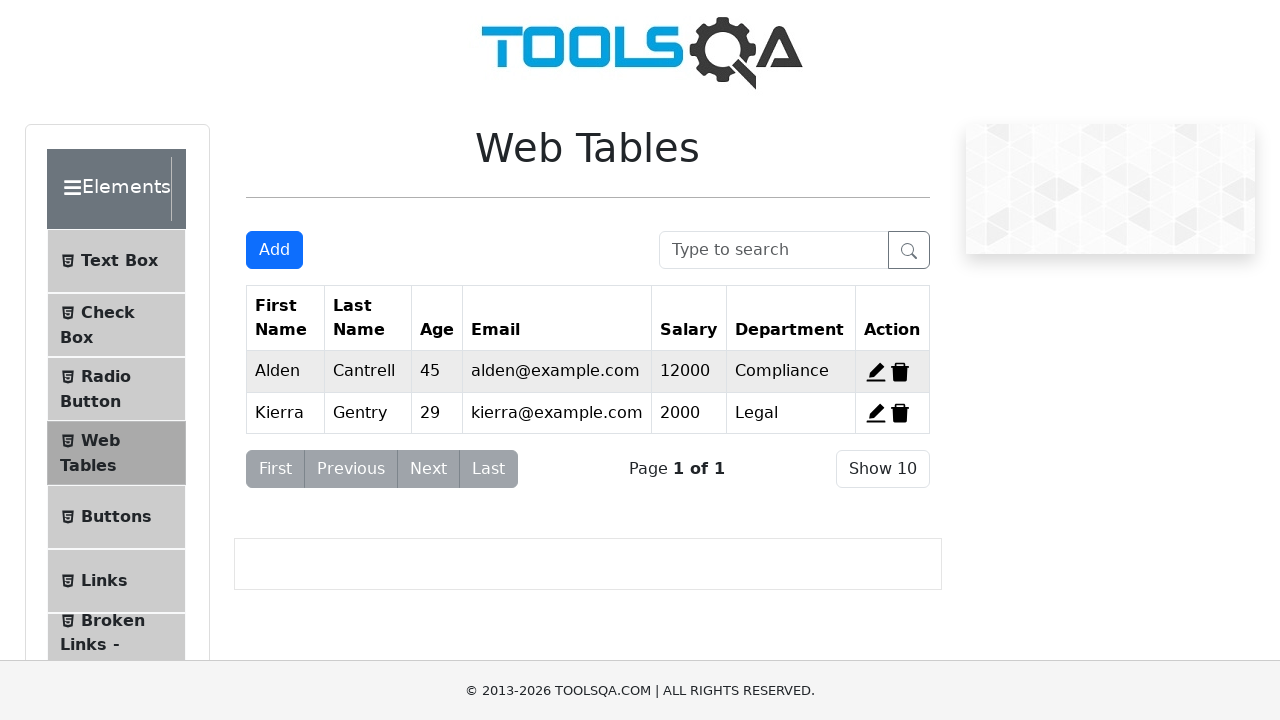

Waited for deletion to complete
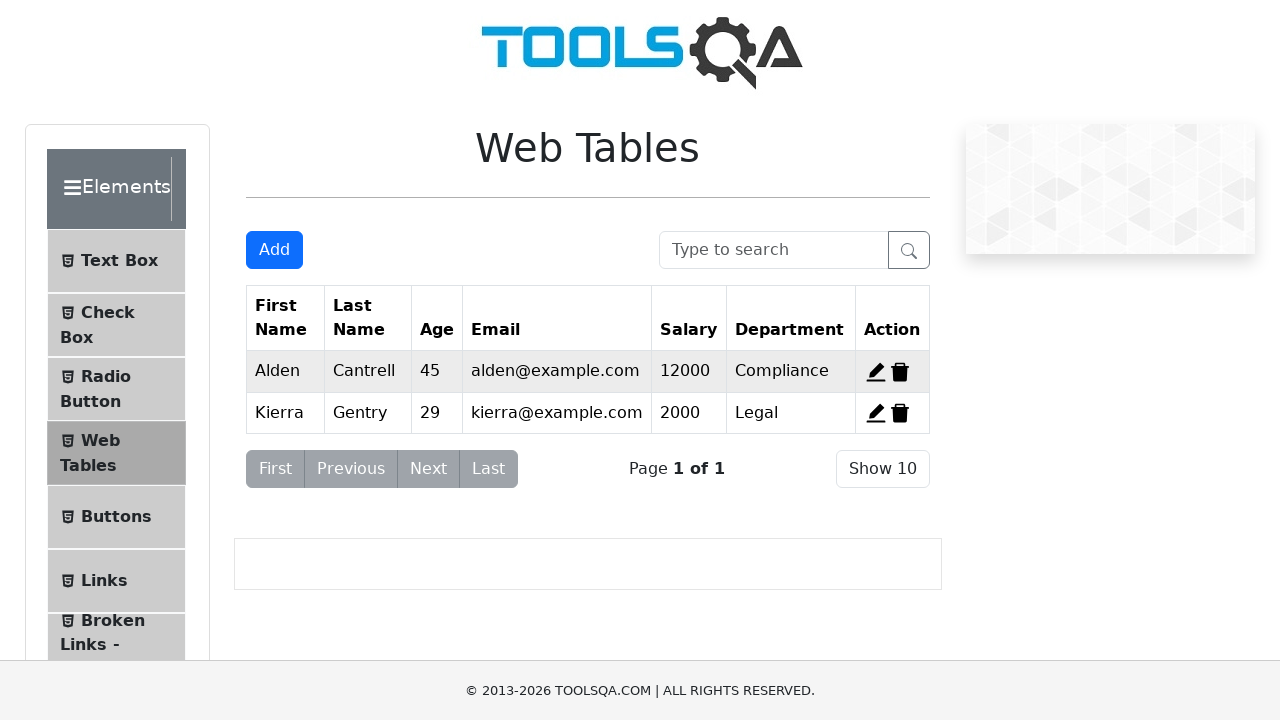

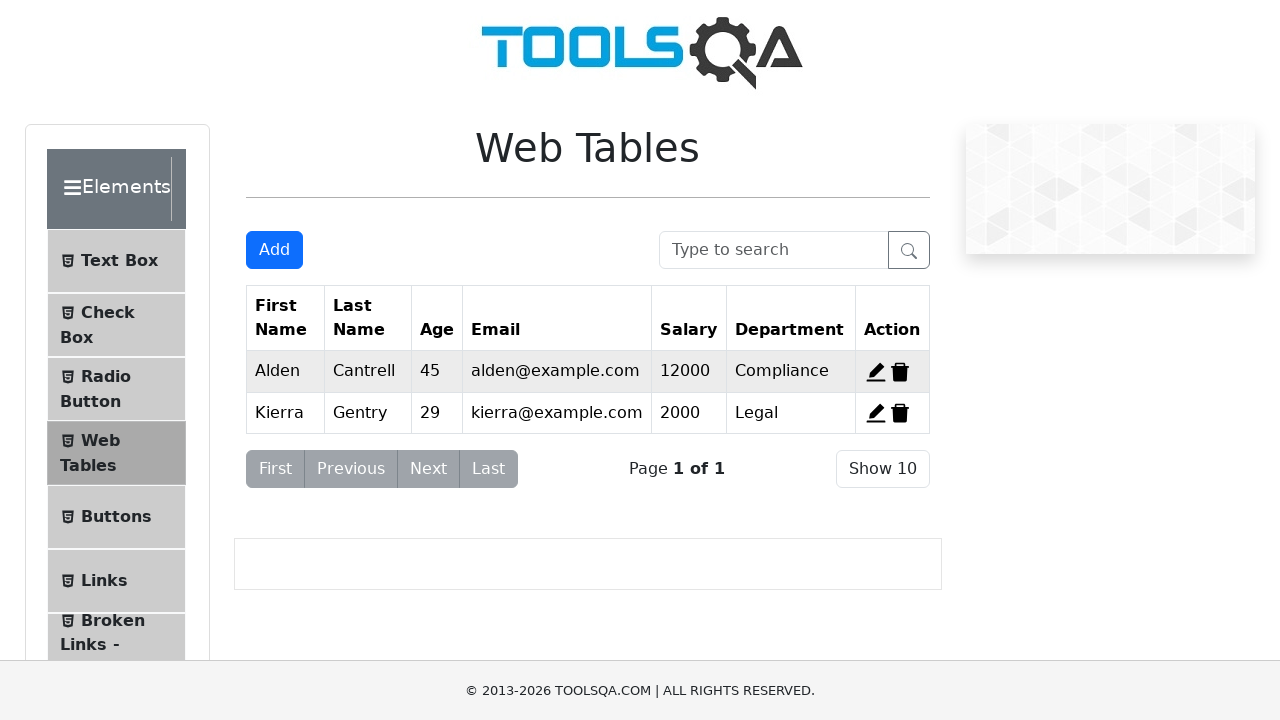